Tests tooltip functionality using mouse hover actions to trigger tooltip display on both a text field and button

Starting URL: https://demoqa.com/tool-tips

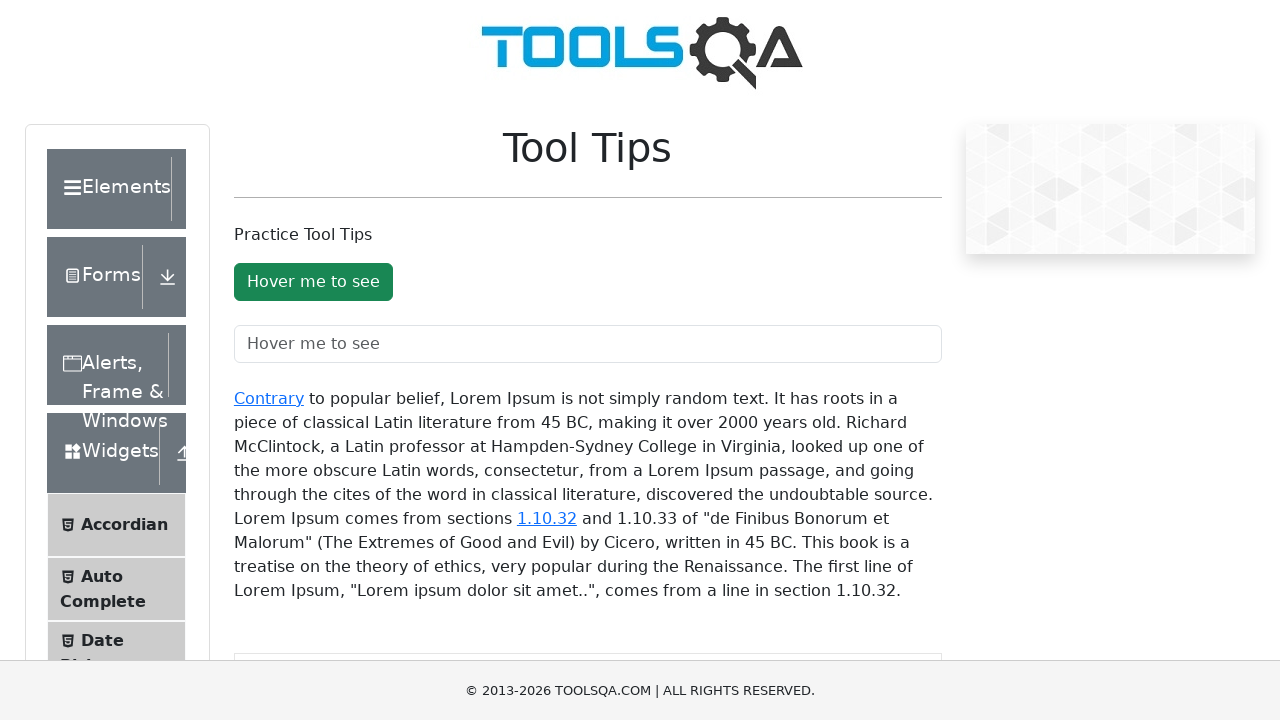

Hovered over text field to trigger tooltip at (588, 344) on #toolTipTextField
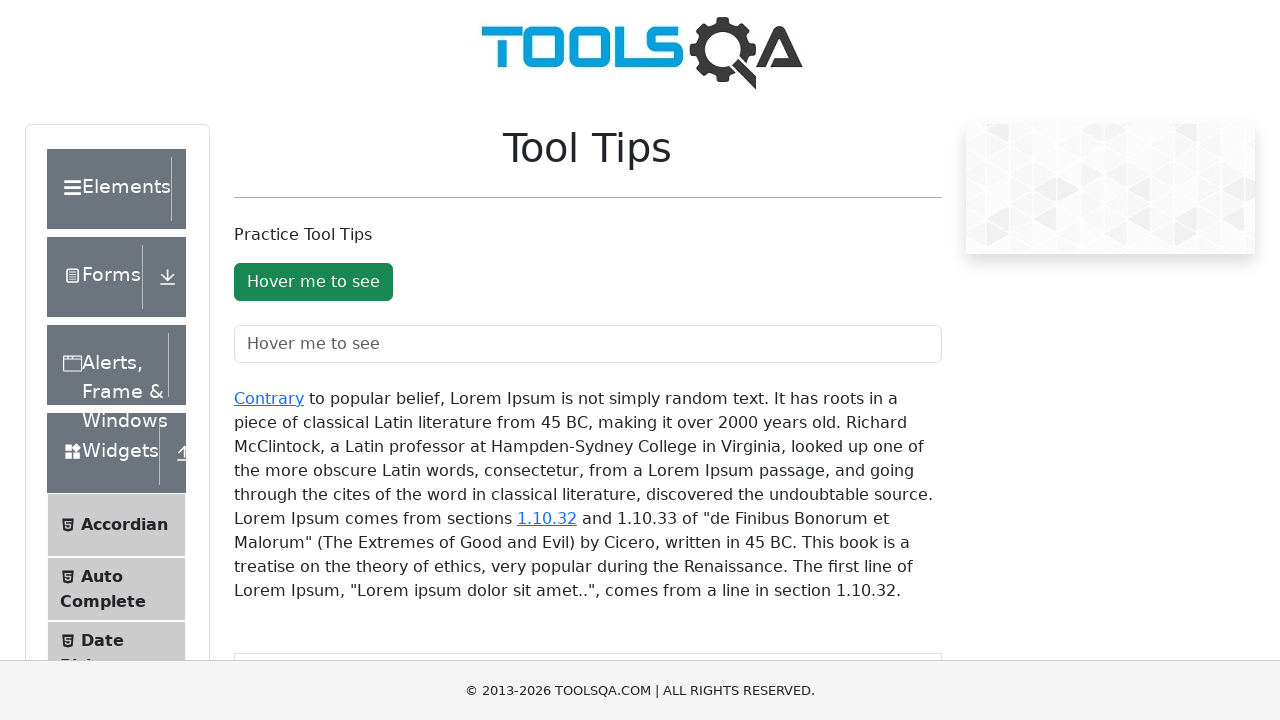

Hovered over tooltip button to trigger tooltip at (313, 282) on #toolTipButton
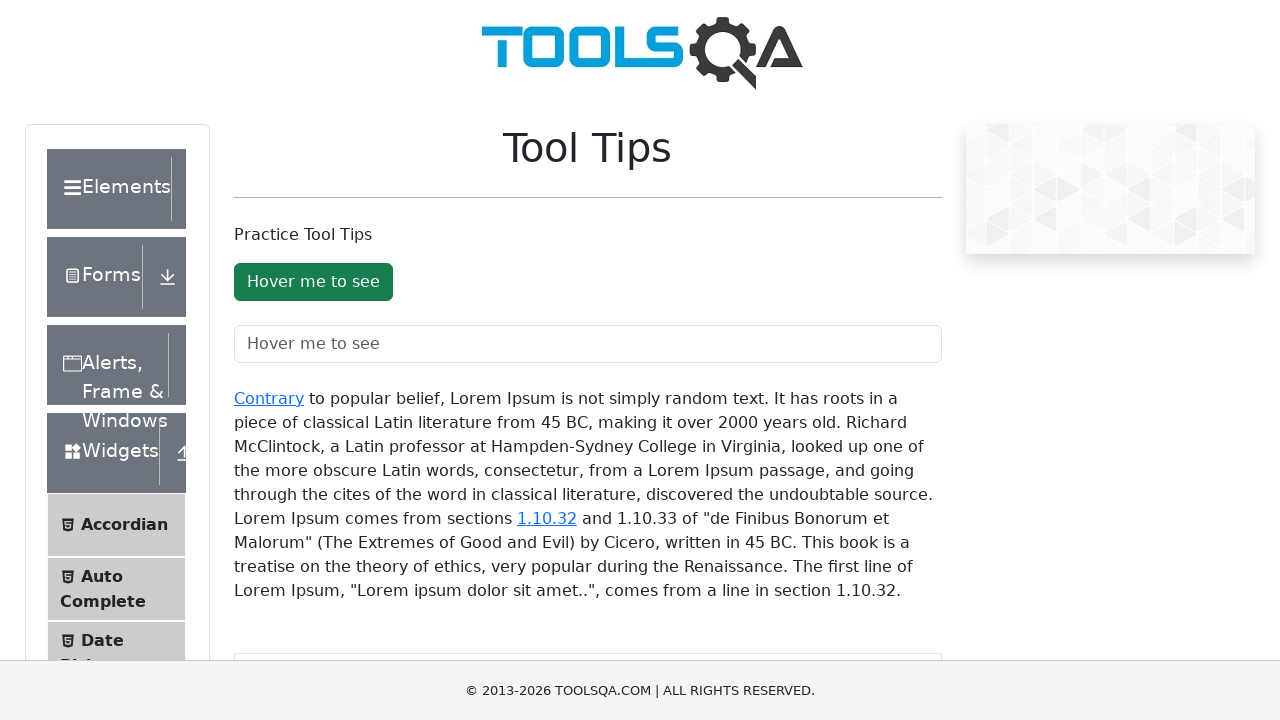

Retrieved tooltip button text content
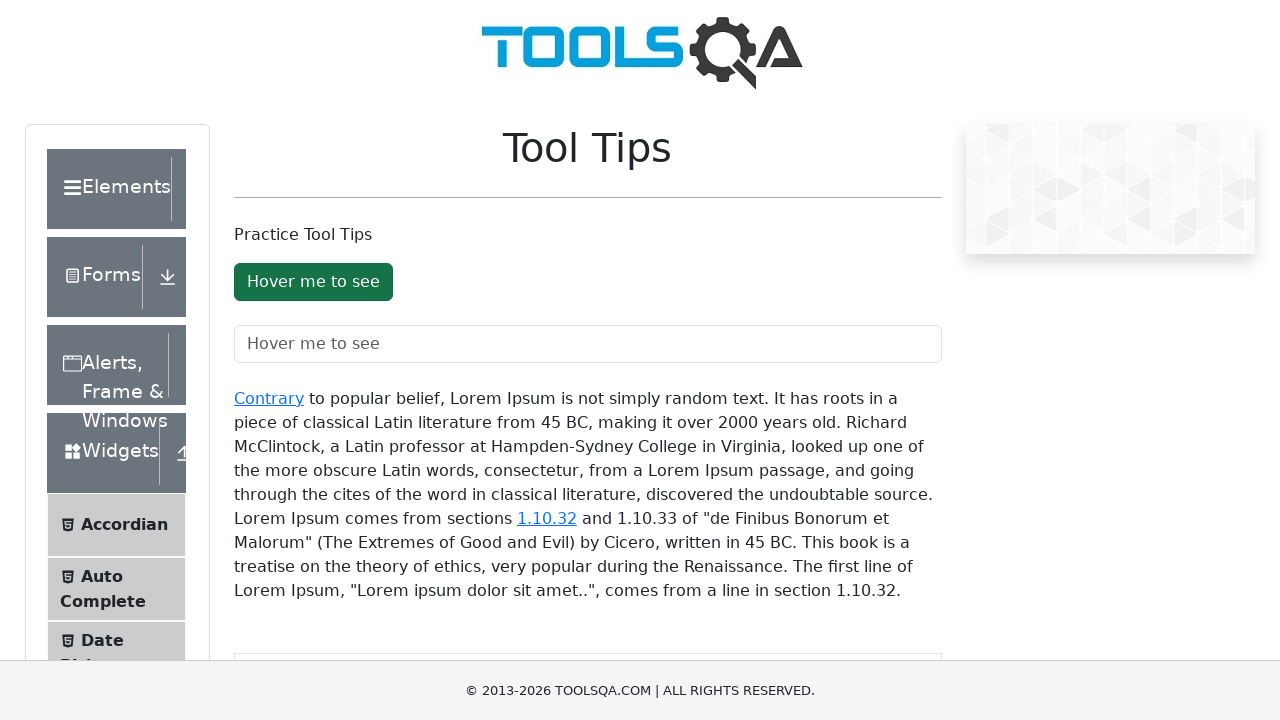

Tooltip verification passed - text matches 'hover me to see'
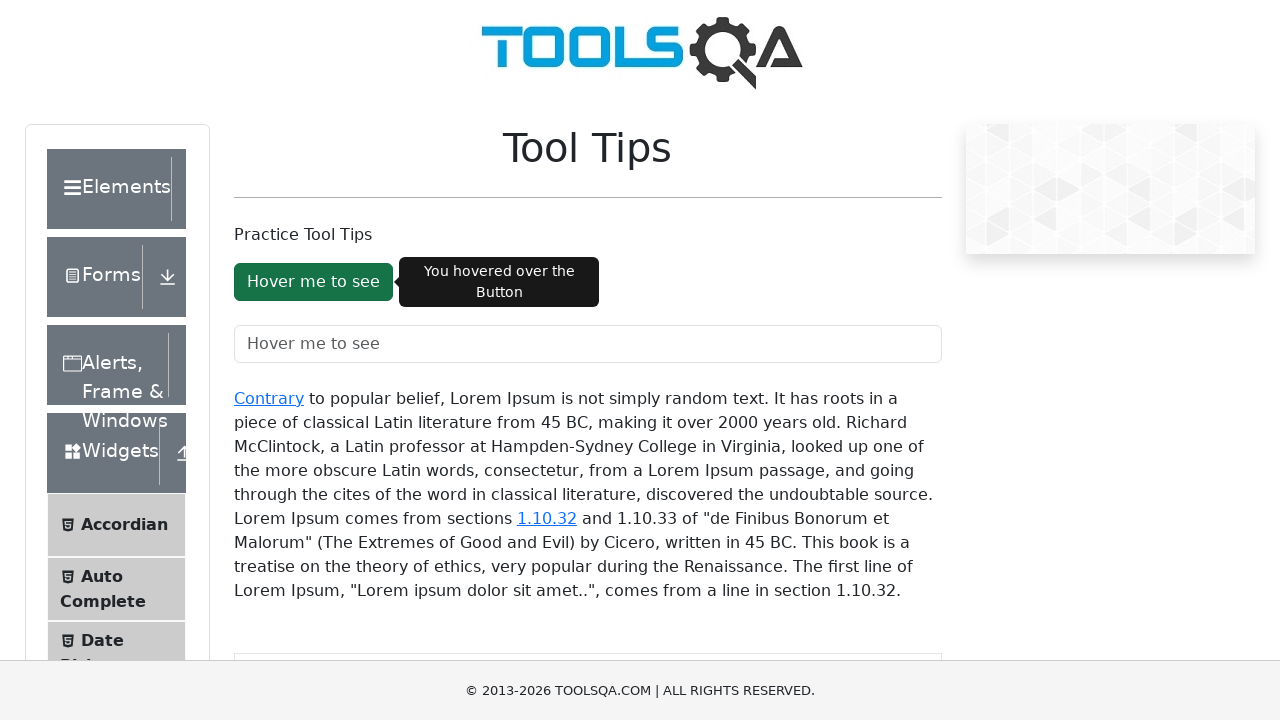

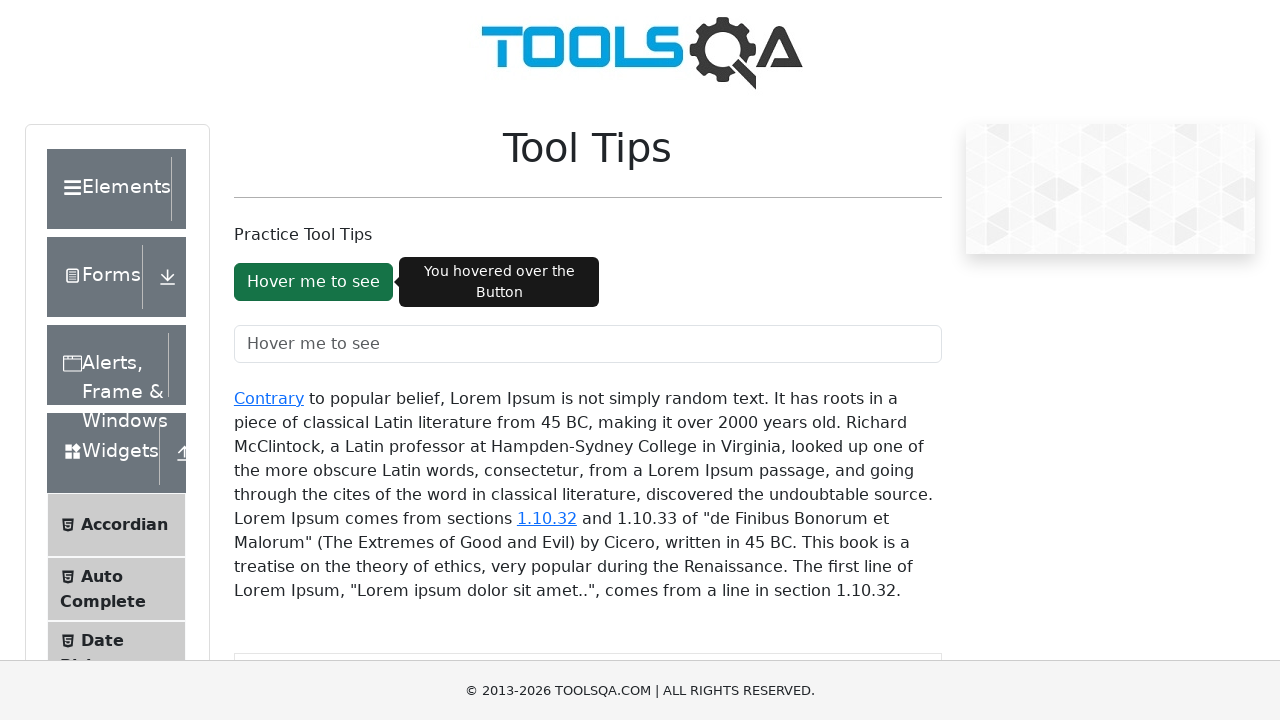